Tests filtering to display only active (non-completed) items

Starting URL: https://demo.playwright.dev/todomvc

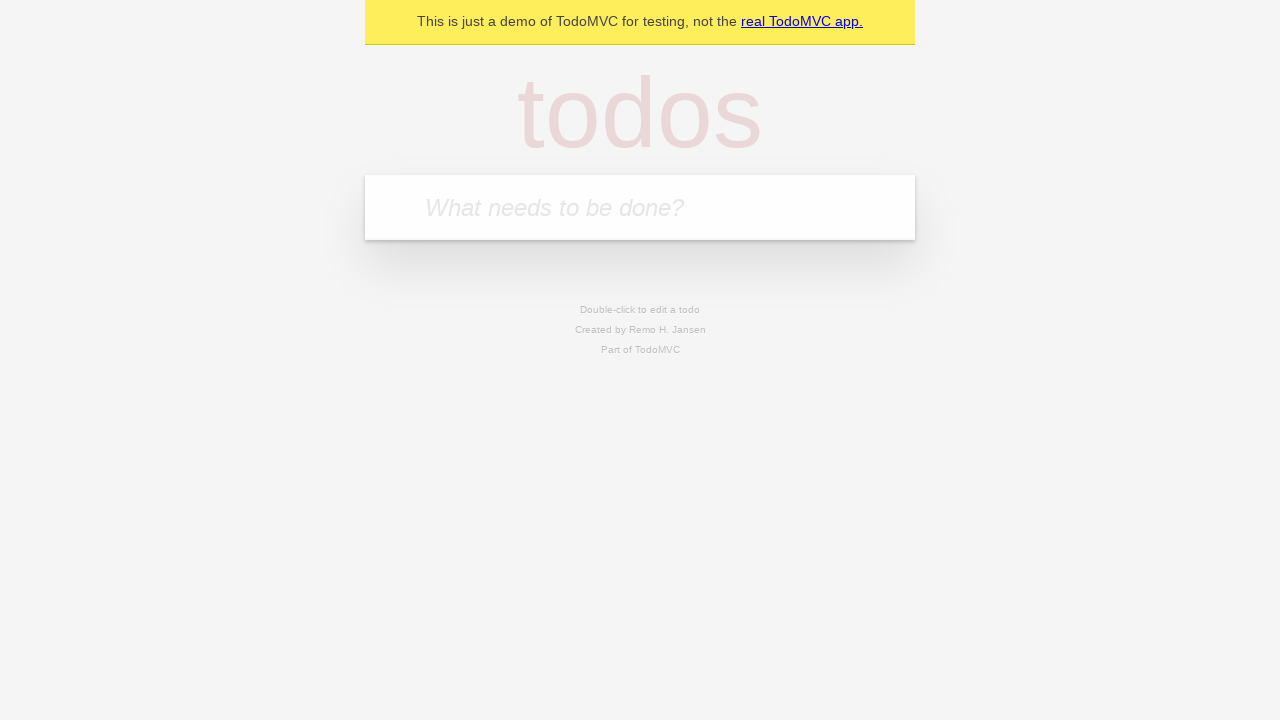

Filled new todo field with 'buy some cheese' on .new-todo
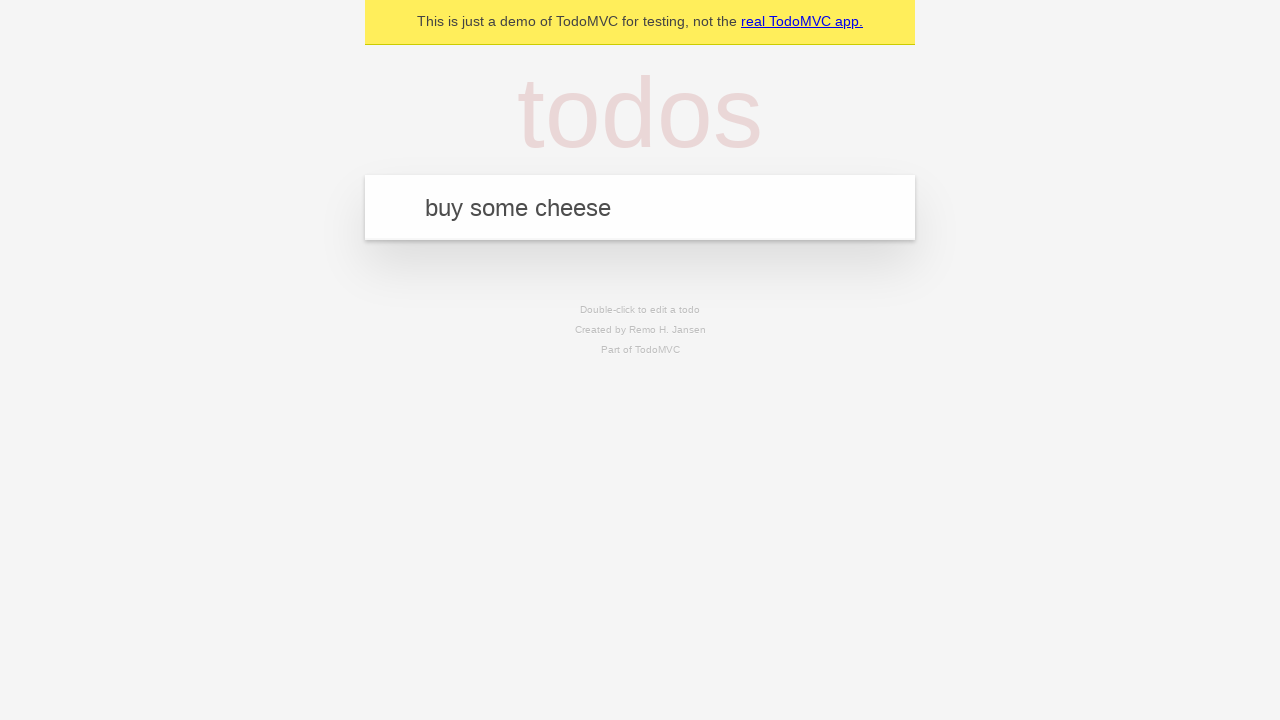

Pressed Enter to add first todo item on .new-todo
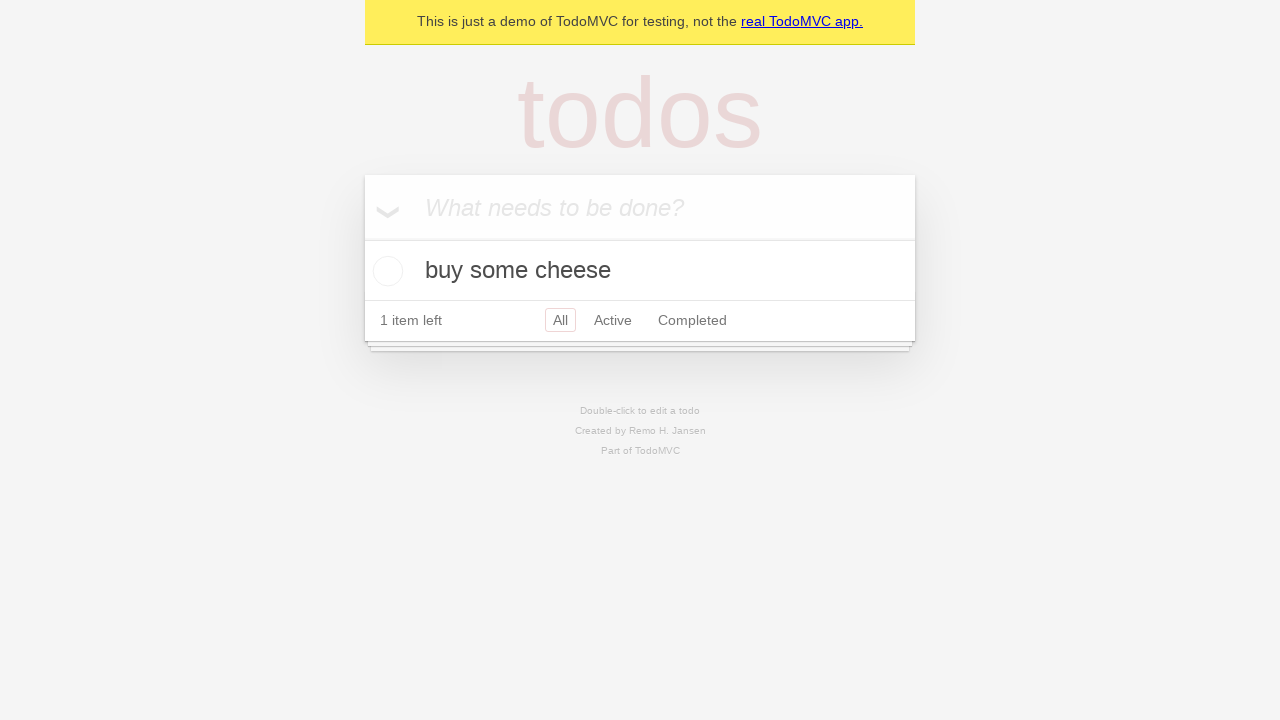

Filled new todo field with 'feed the cat' on .new-todo
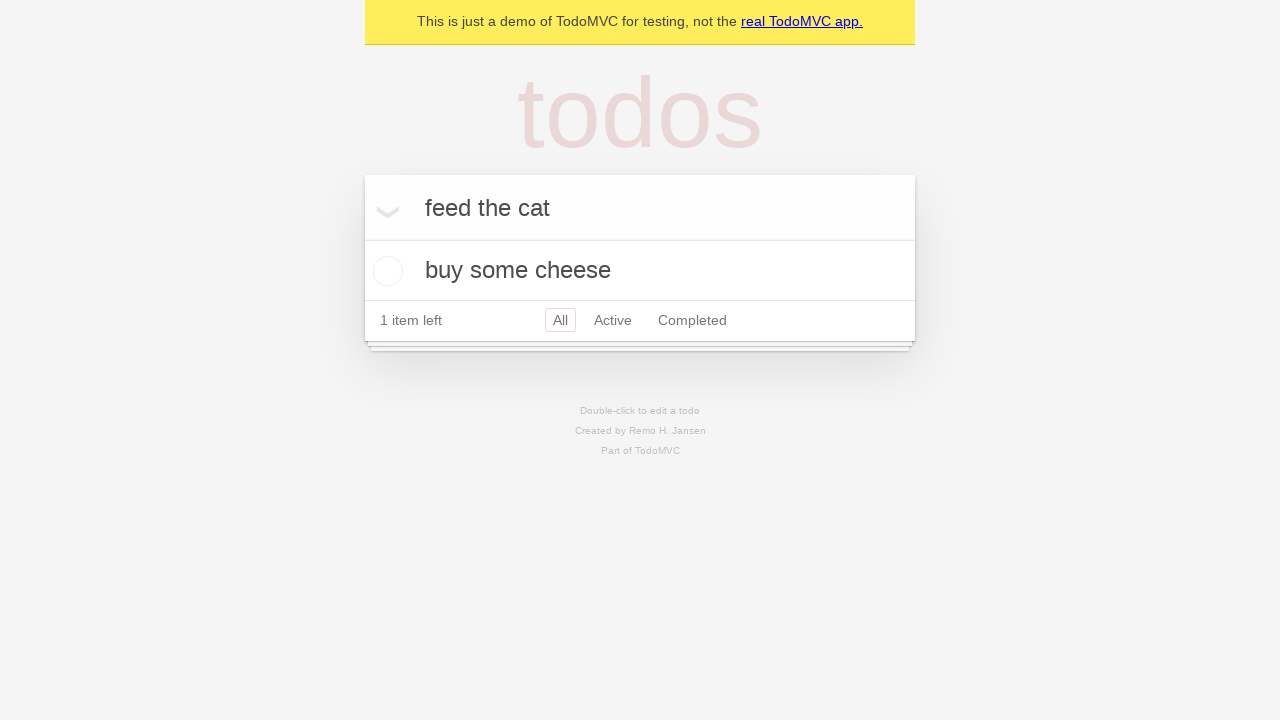

Pressed Enter to add second todo item on .new-todo
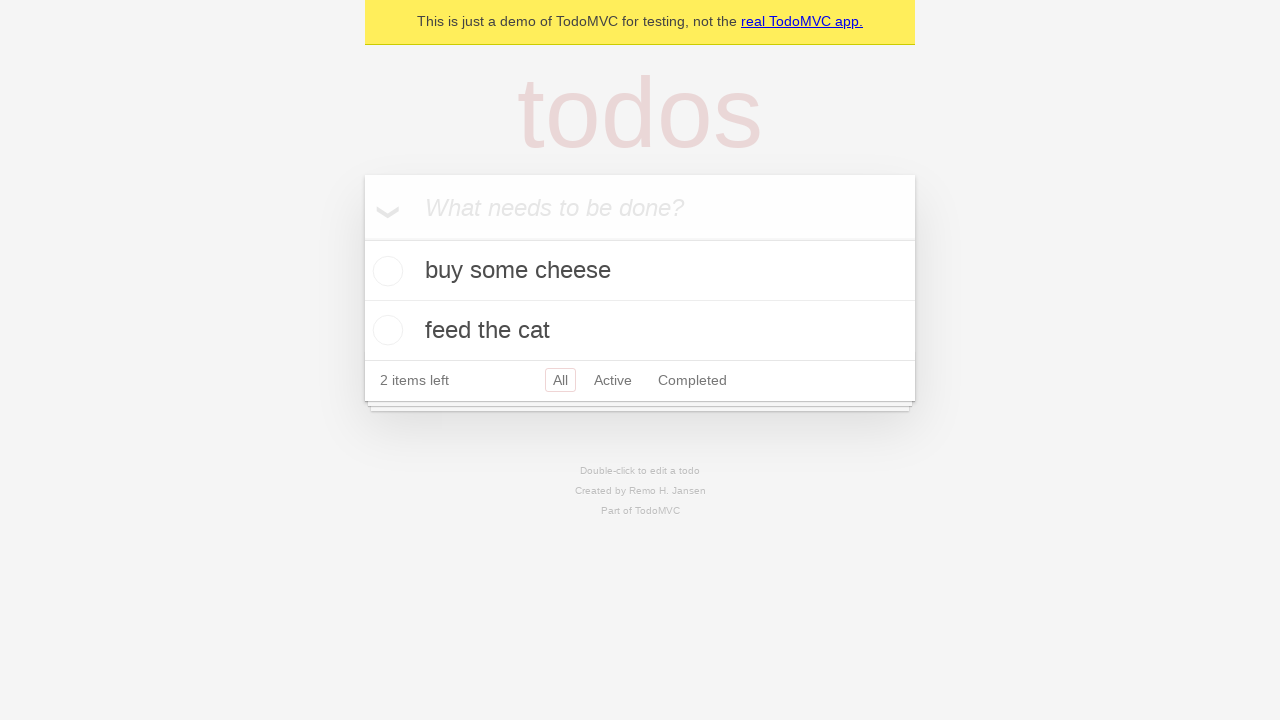

Filled new todo field with 'book a doctors appointment' on .new-todo
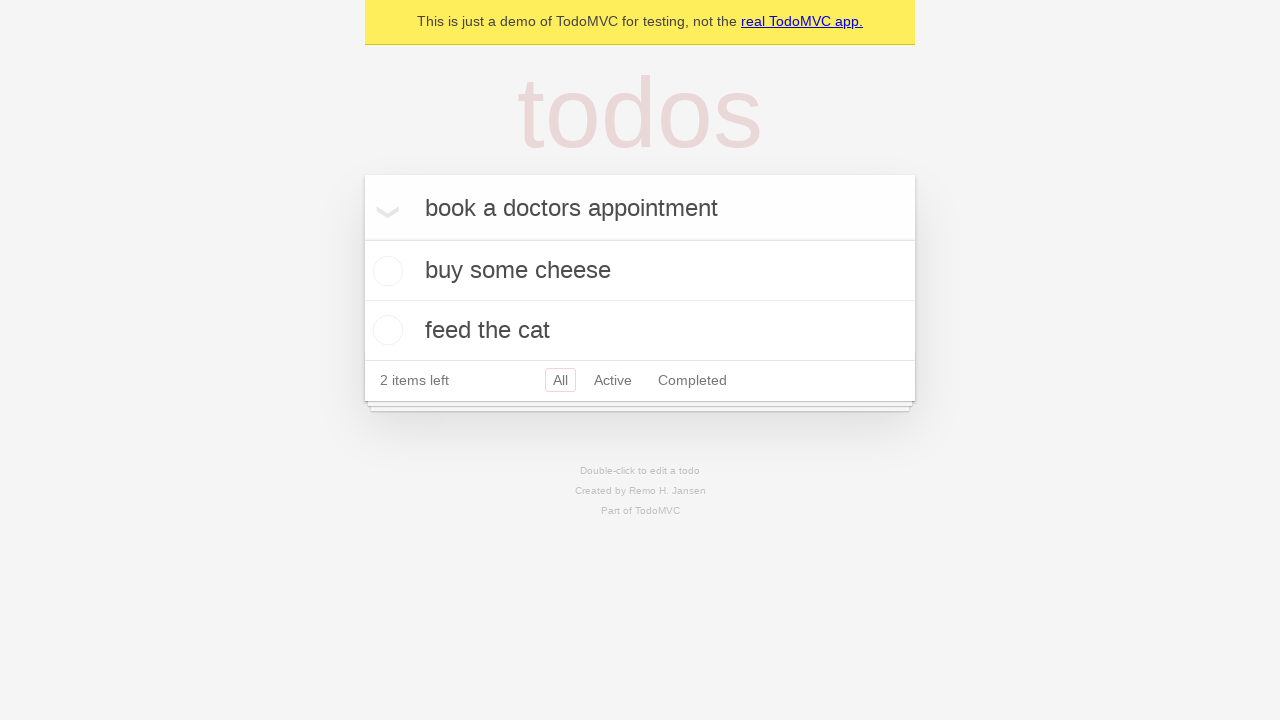

Pressed Enter to add third todo item on .new-todo
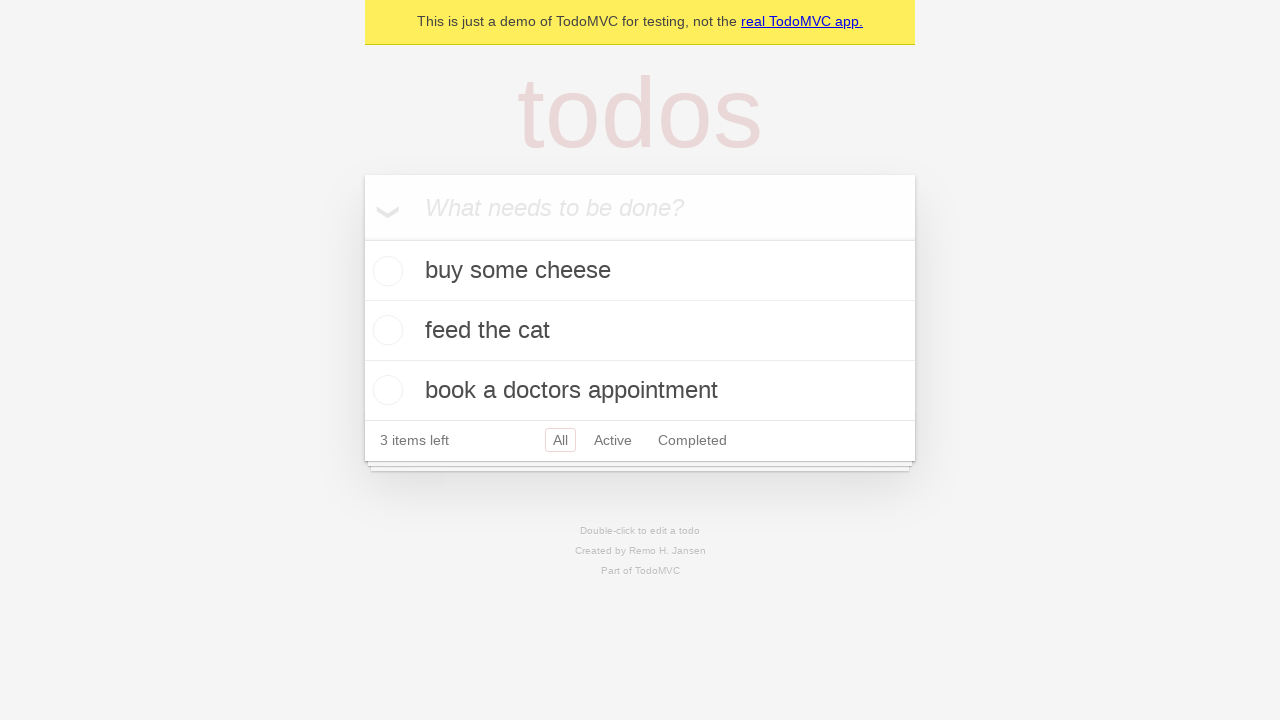

Marked second todo item as completed at (385, 330) on .todo-list li .toggle >> nth=1
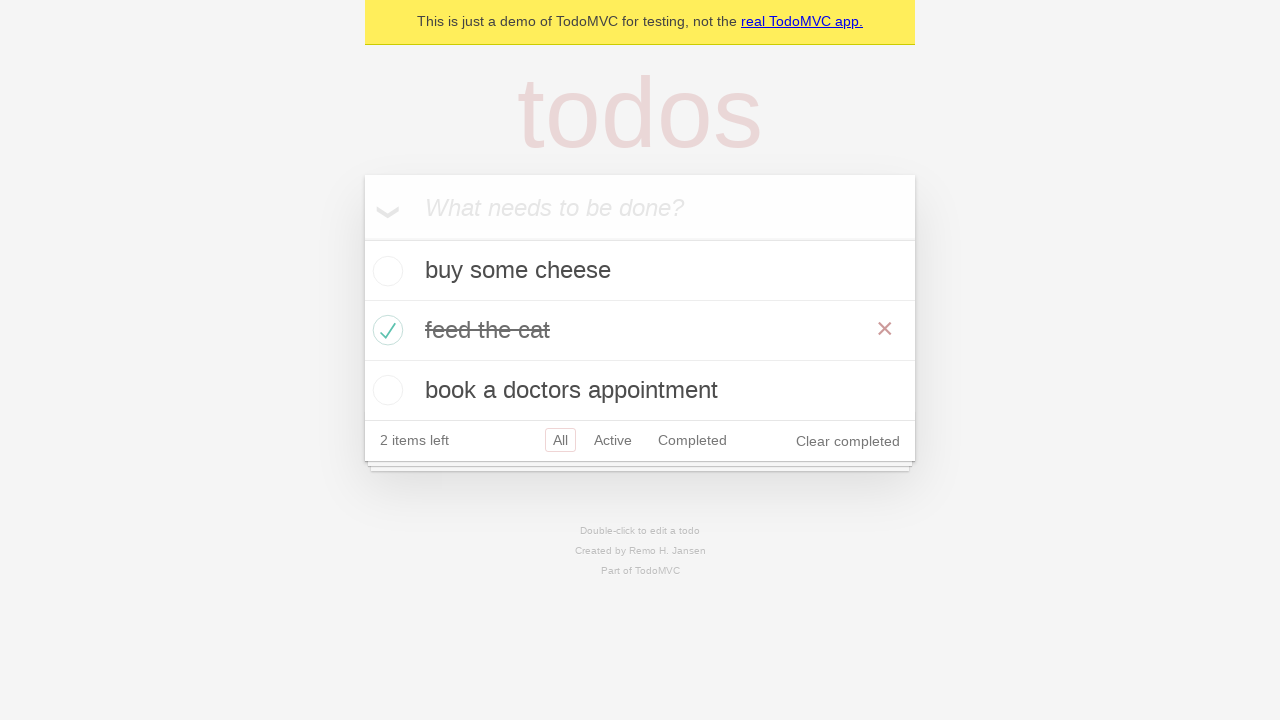

Clicked Active filter to display only non-completed items at (613, 440) on .filters >> text=Active
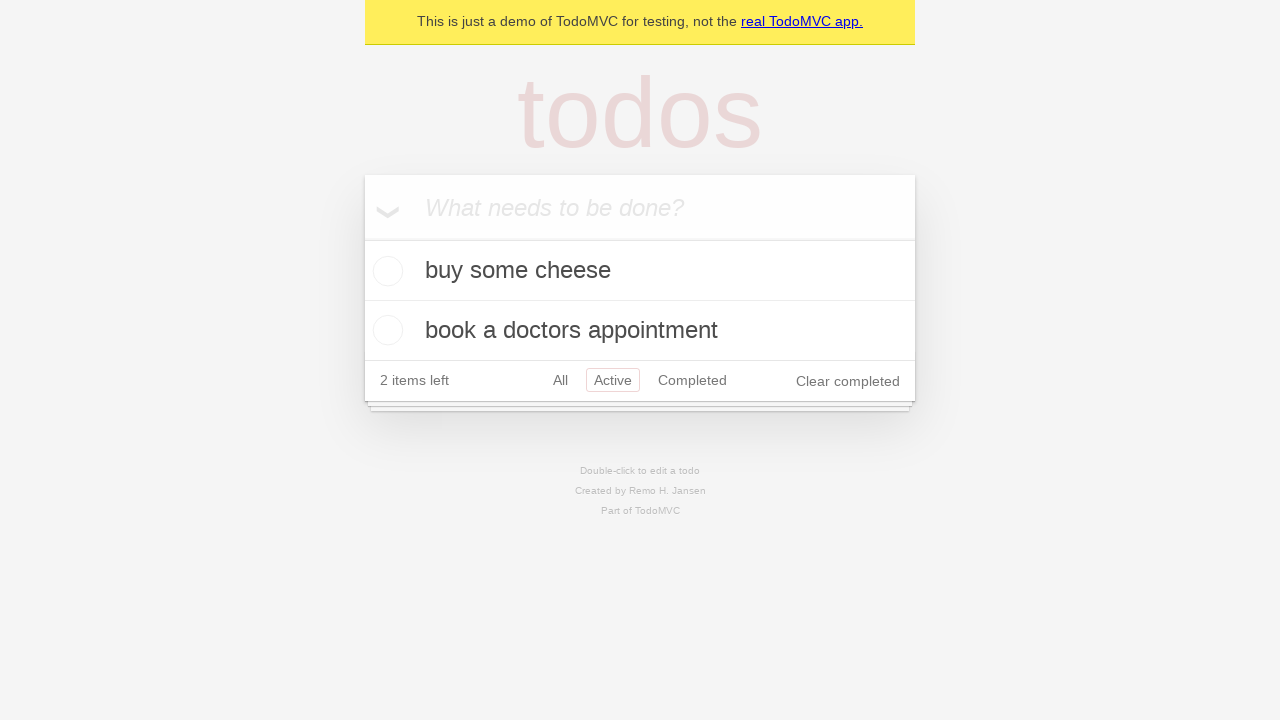

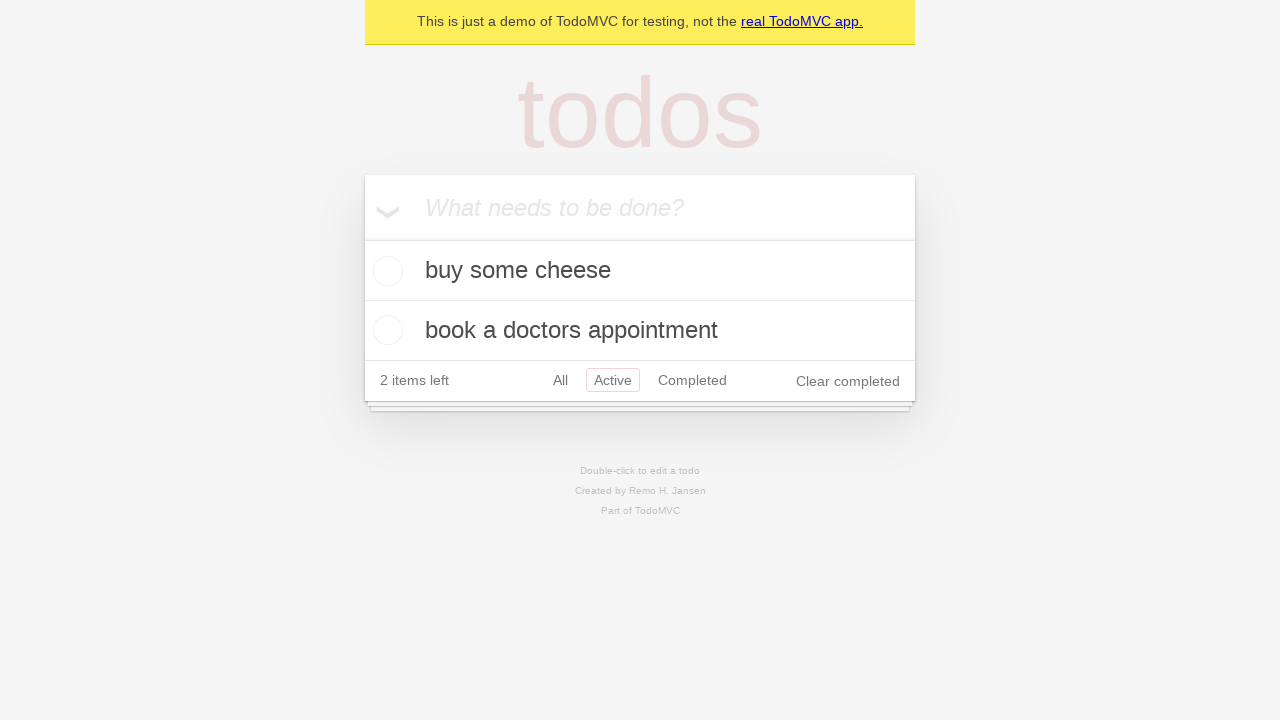